Tests adding three tasks to a TodoMVC application by entering task names and pressing enter, then verifies all three tasks appear in the todo list.

Starting URL: https://todomvc4tasj.herokuapp.com/

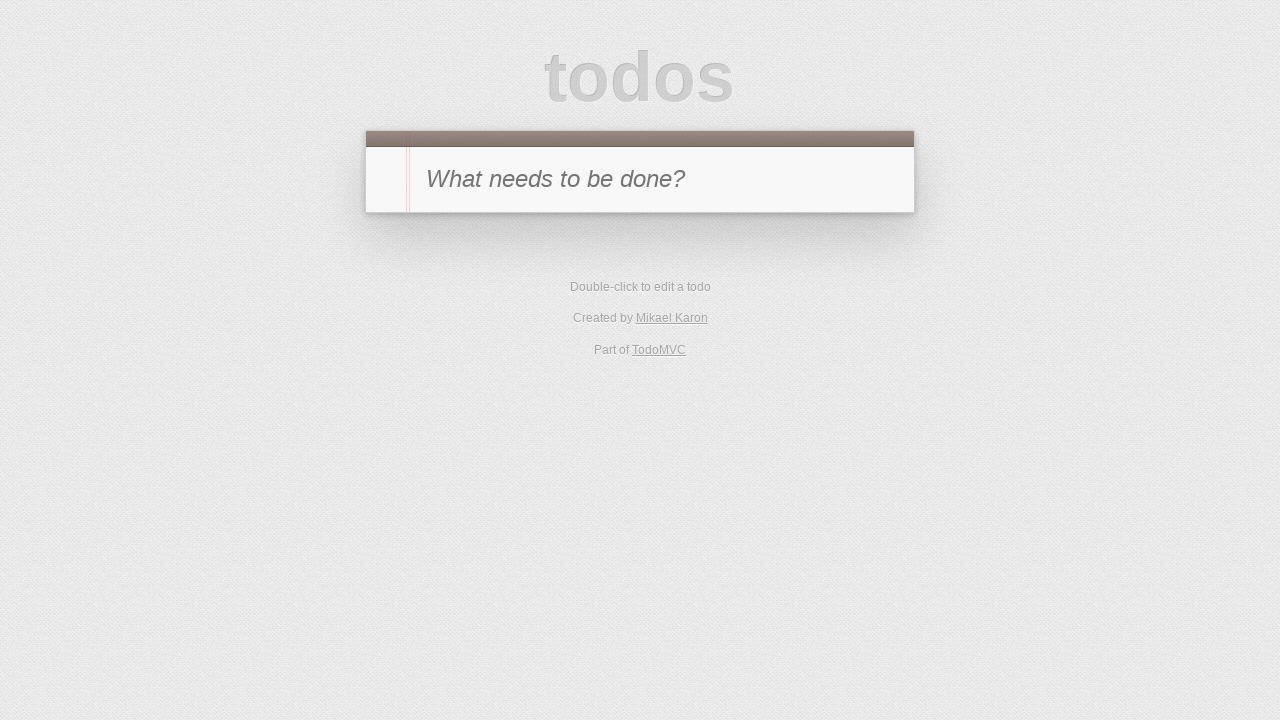

Waited for TodoMVC app to fully load
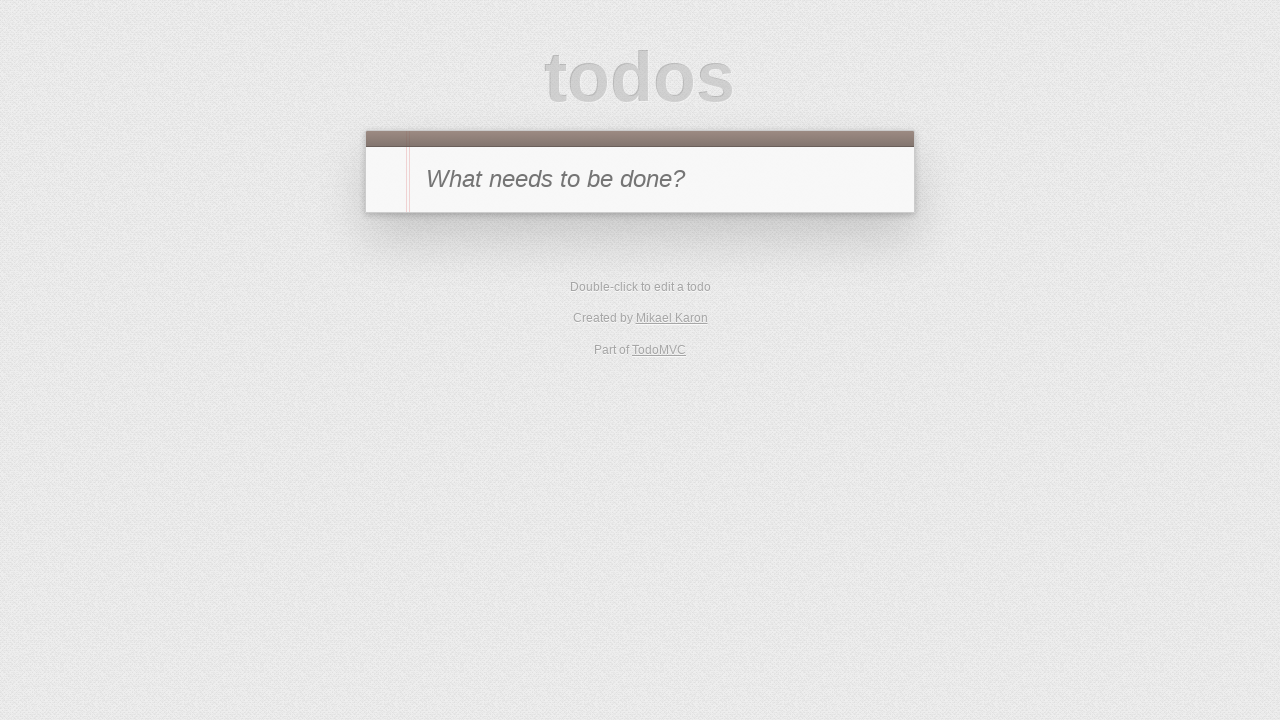

Filled new-todo field with 'a' on #new-todo
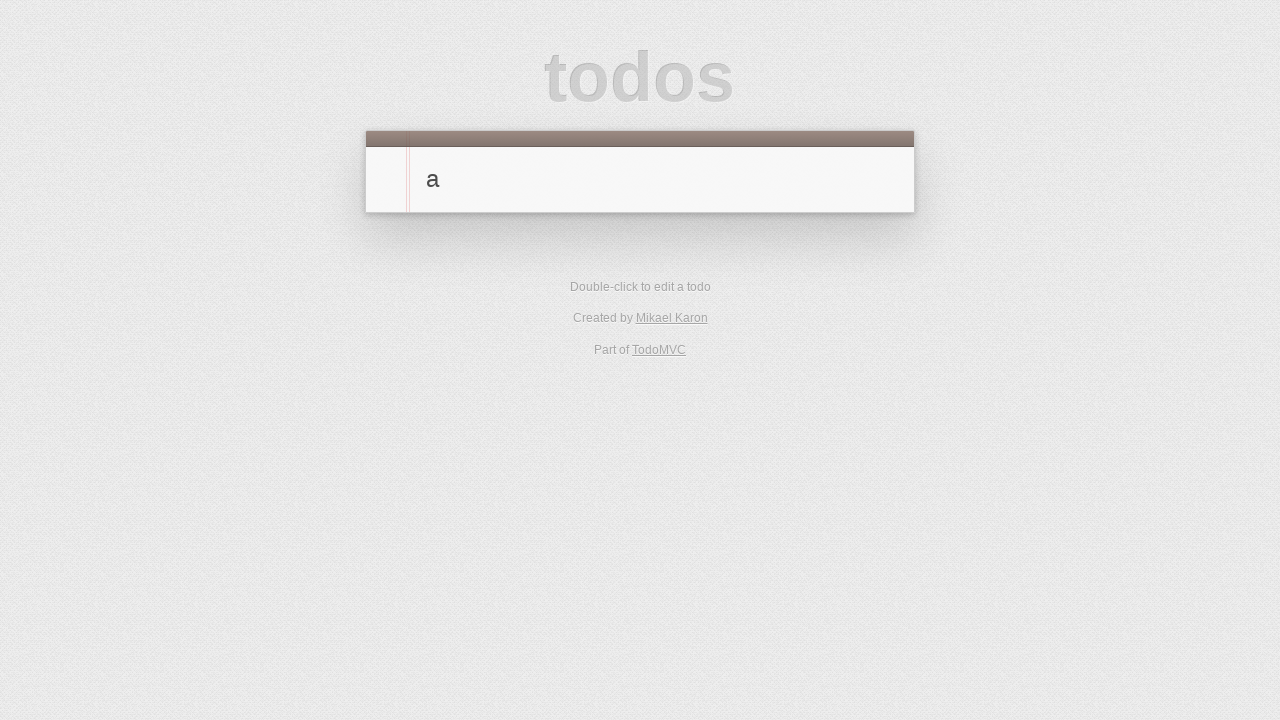

Pressed Enter to add first task 'a' on #new-todo
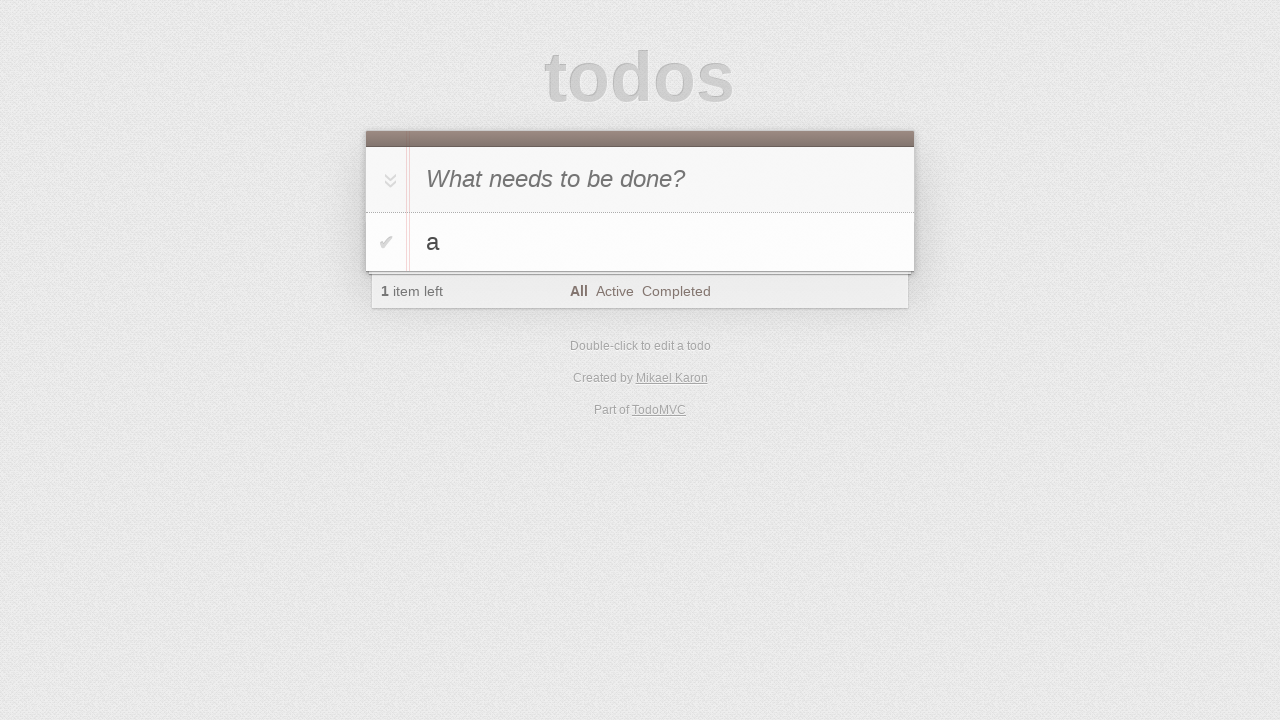

Filled new-todo field with 'b' on #new-todo
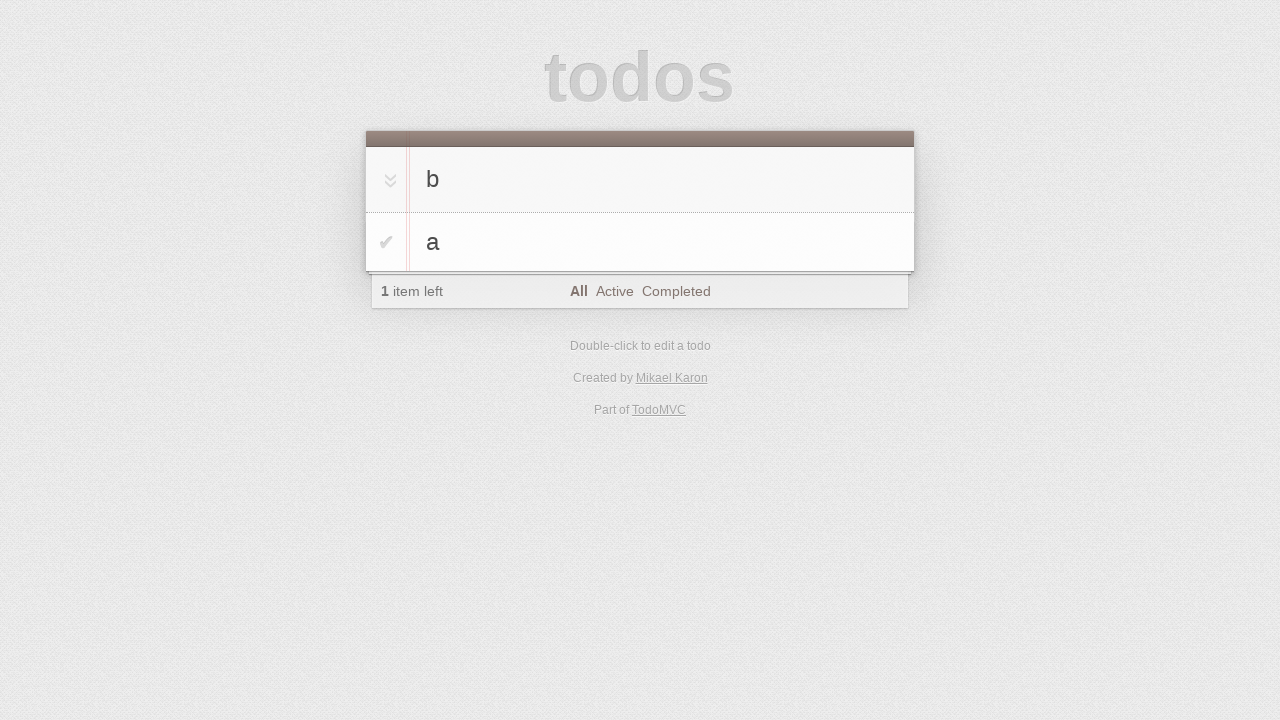

Pressed Enter to add second task 'b' on #new-todo
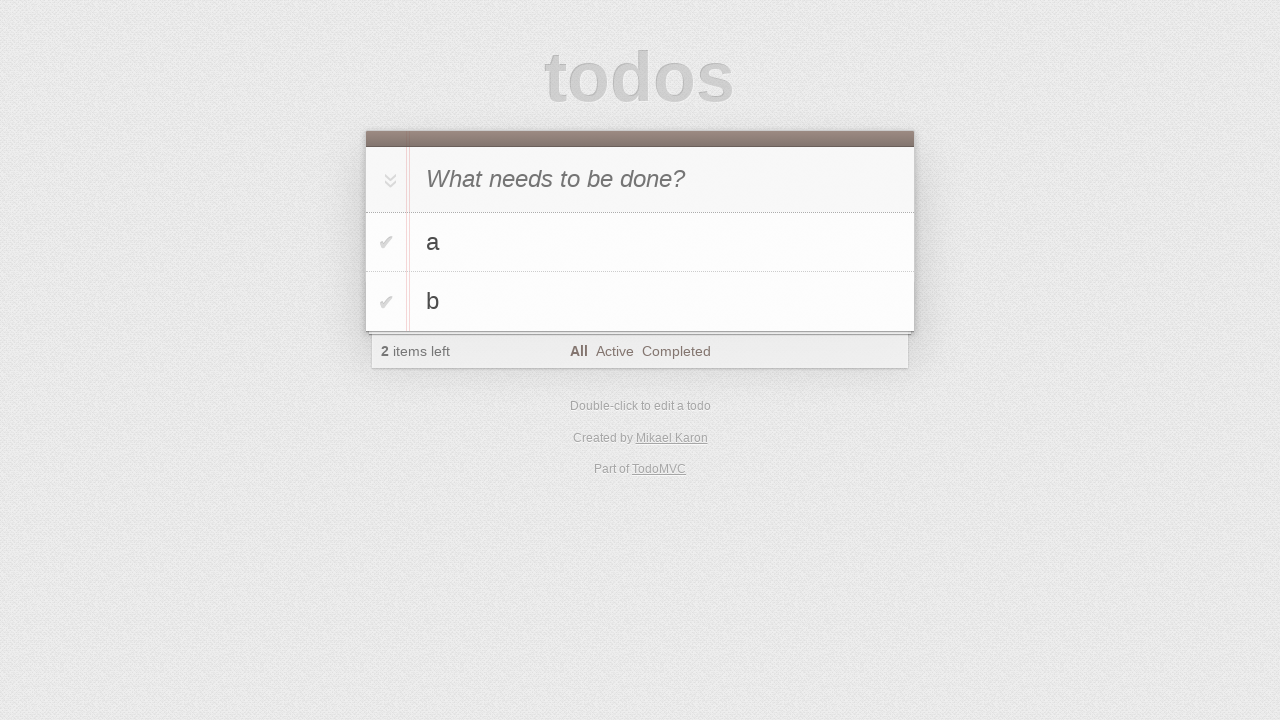

Filled new-todo field with 'c' on #new-todo
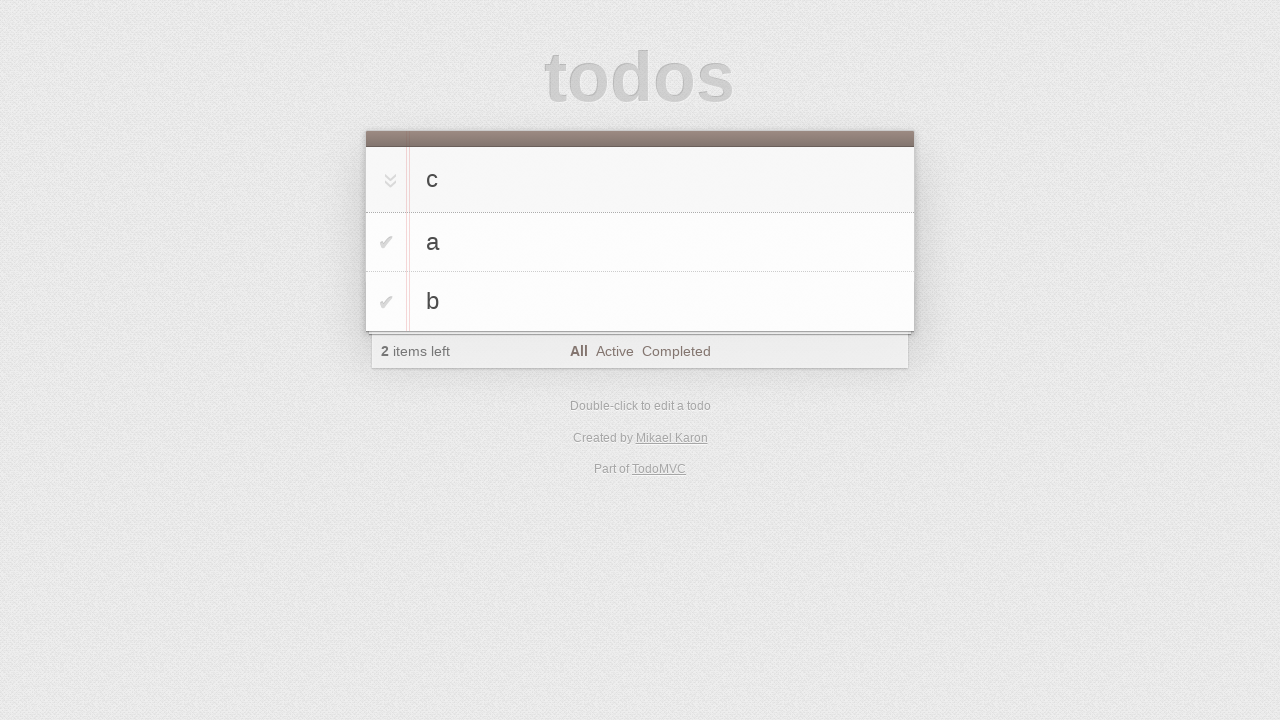

Pressed Enter to add third task 'c' on #new-todo
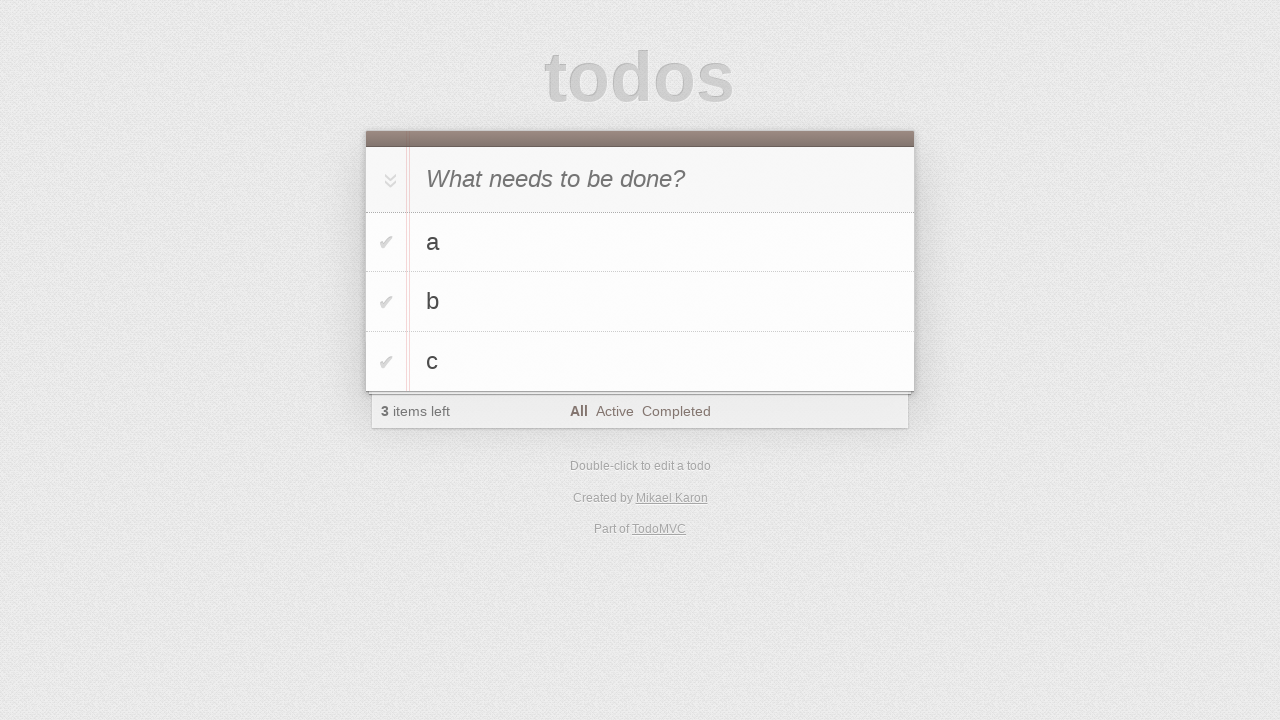

Waited for todo list items to appear
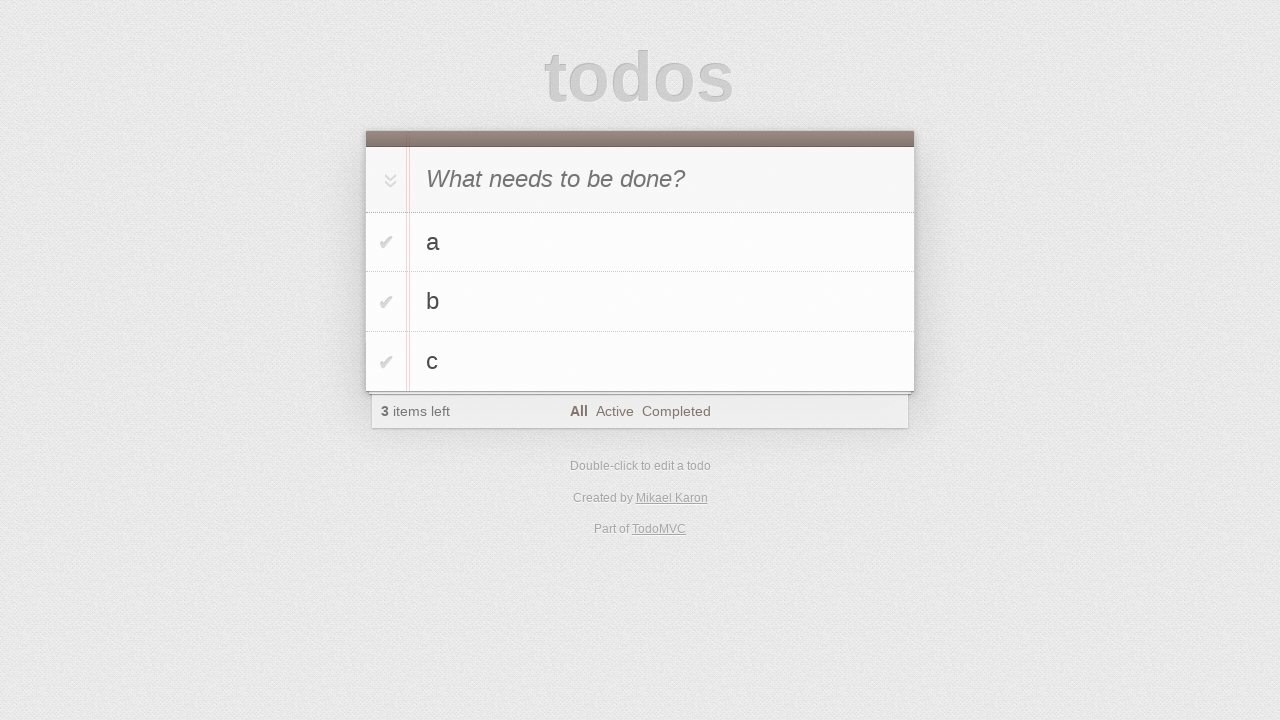

Located all todo list items
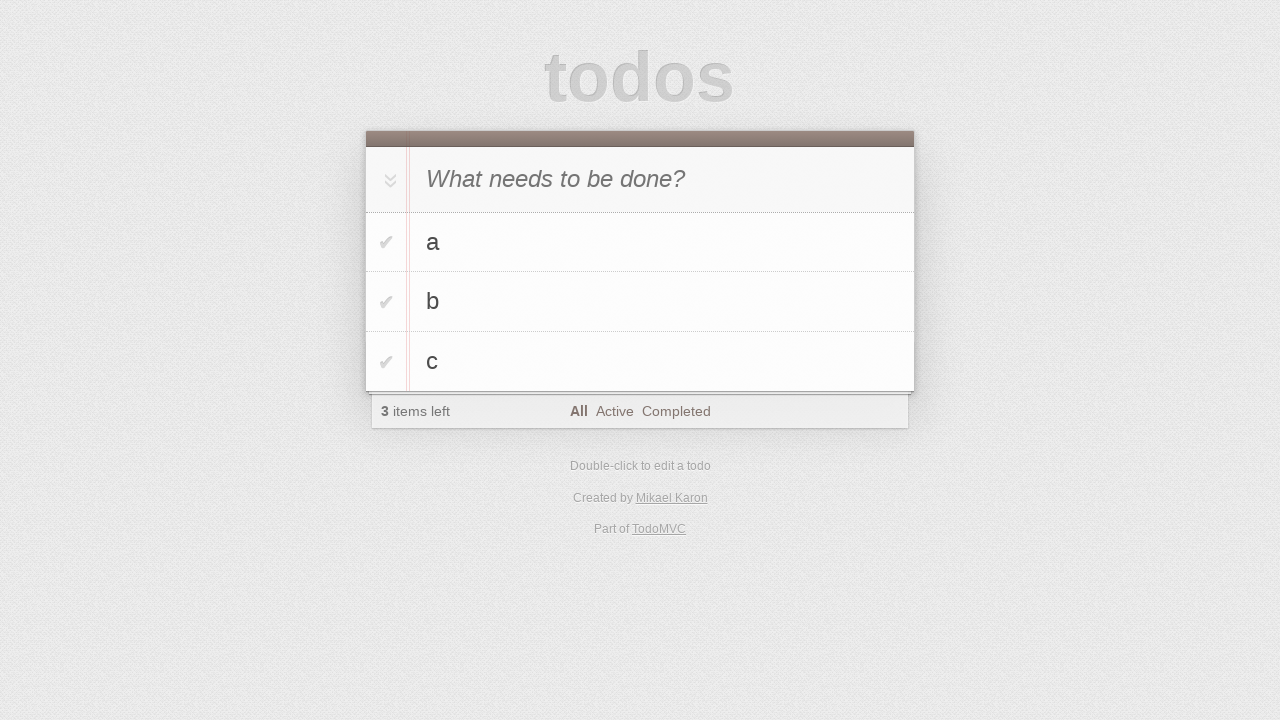

Verified that 3 tasks are in the todo list
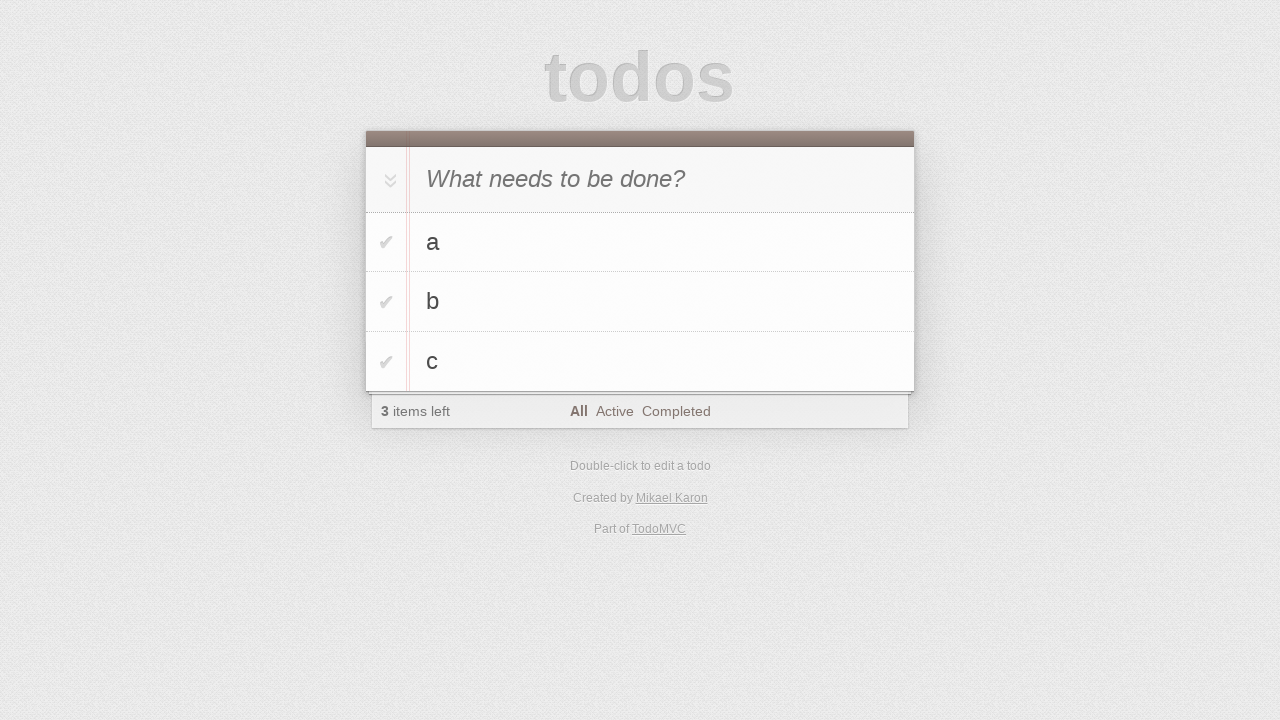

Verified first task is 'a'
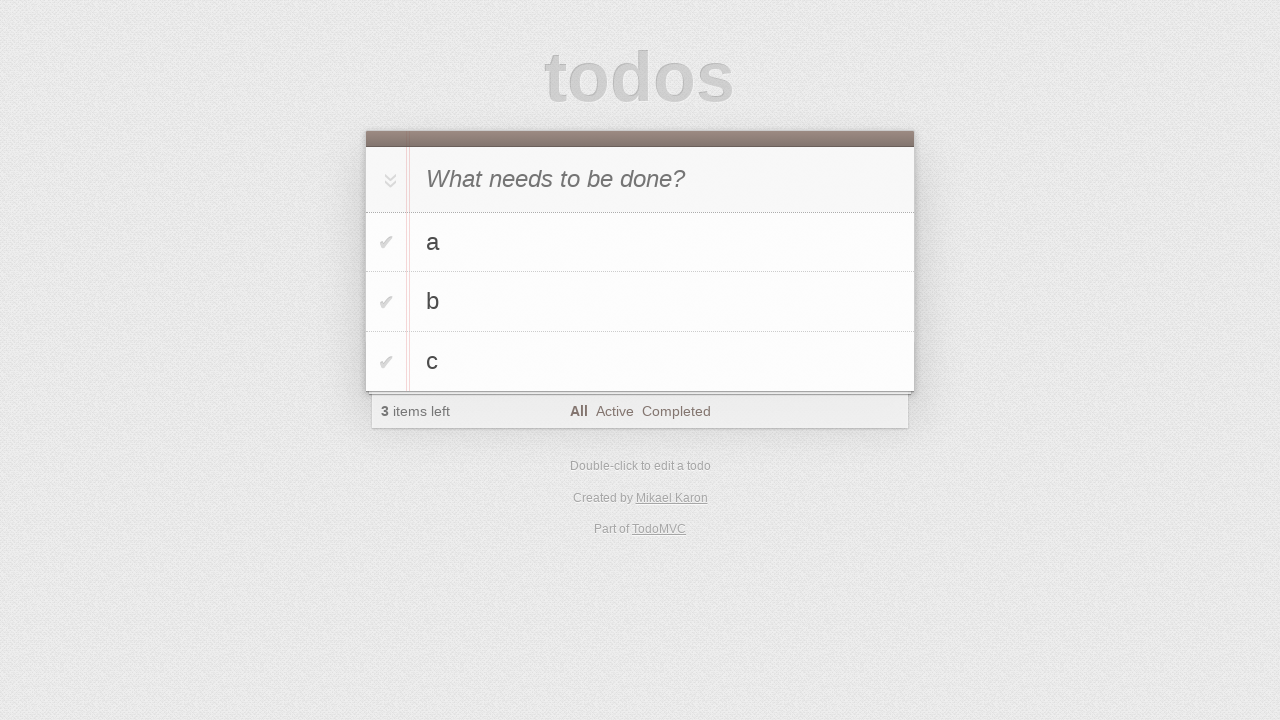

Verified second task is 'b'
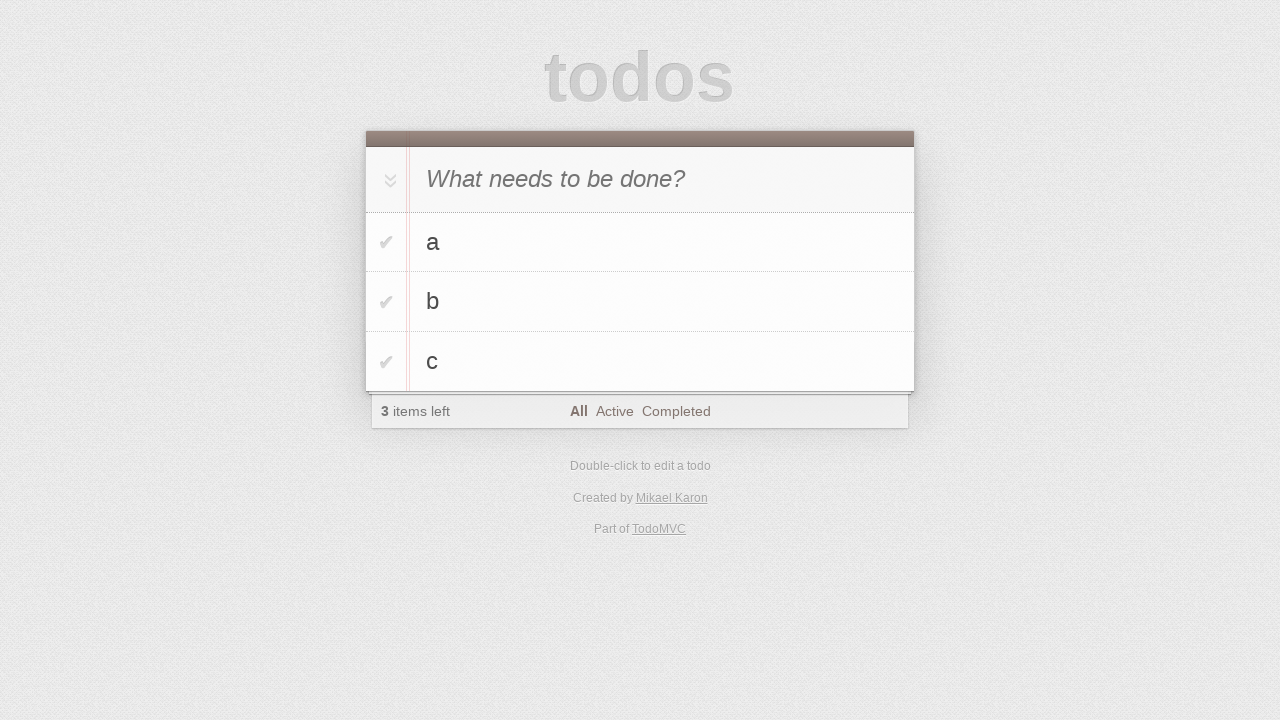

Verified third task is 'c'
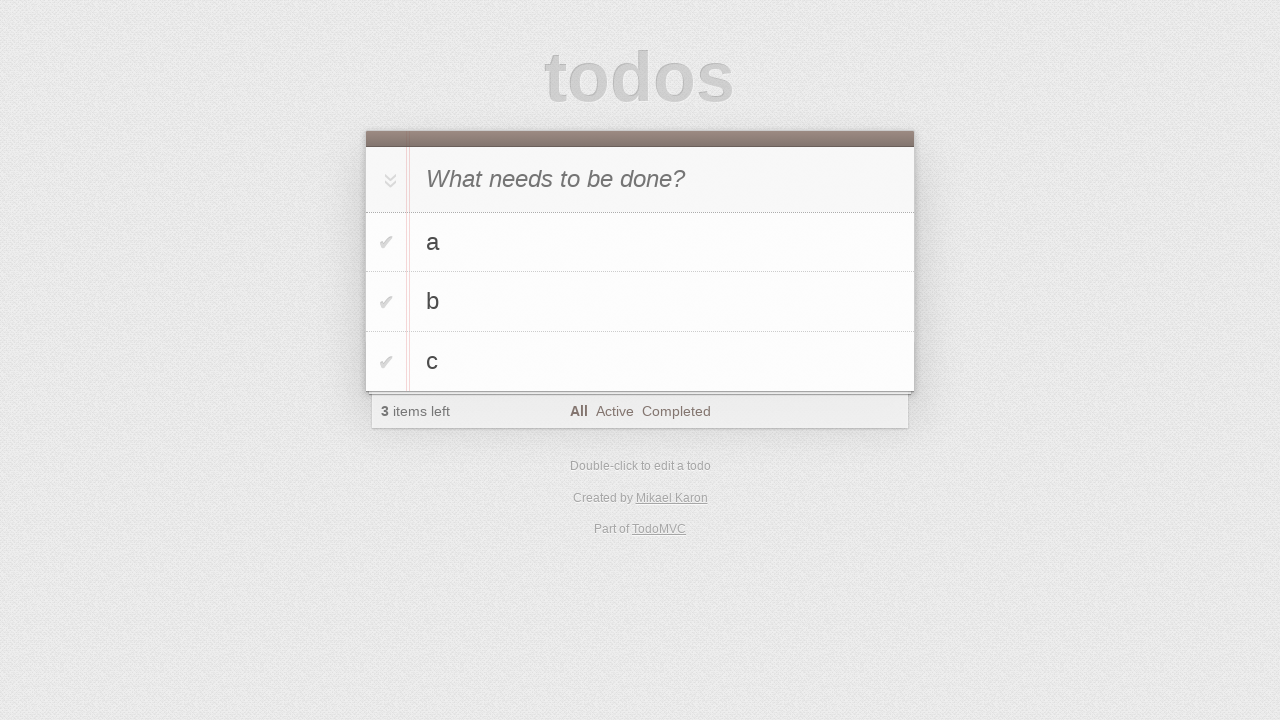

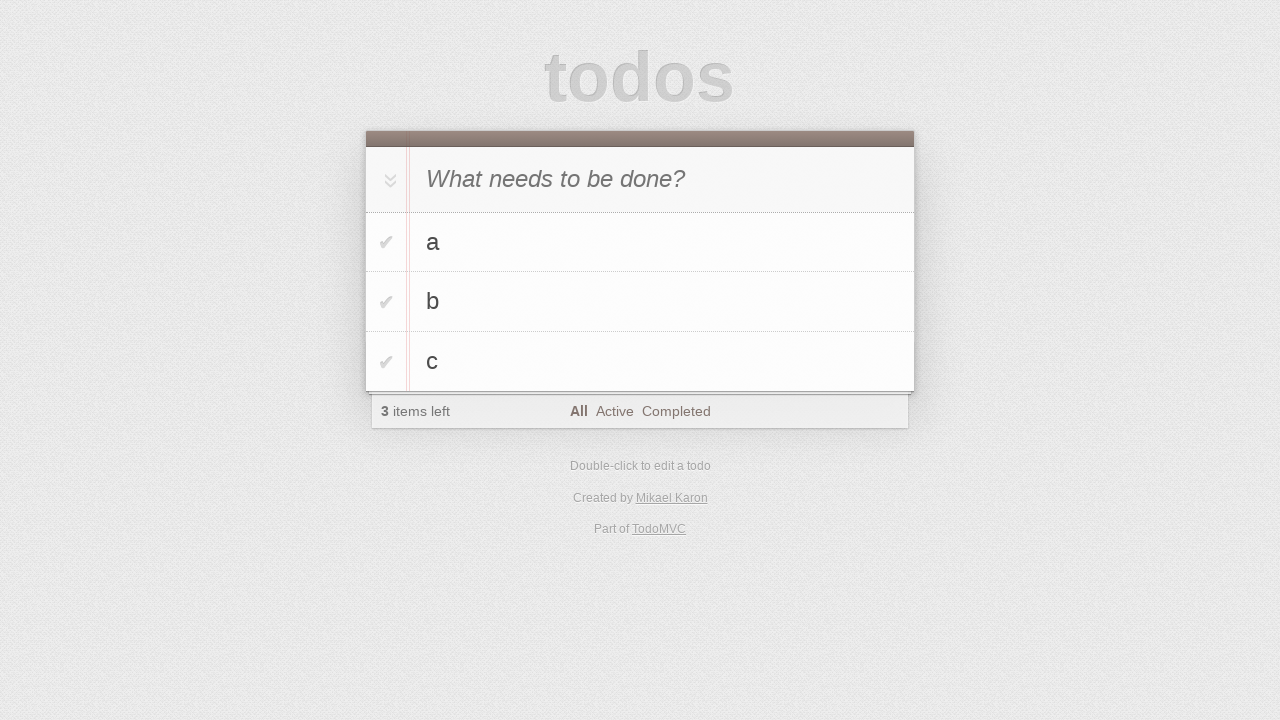